Tests multi-select functionality by Ctrl+clicking multiple items in a selectable grid

Starting URL: https://jqueryui.com/resources/demos/selectable/display-grid.html

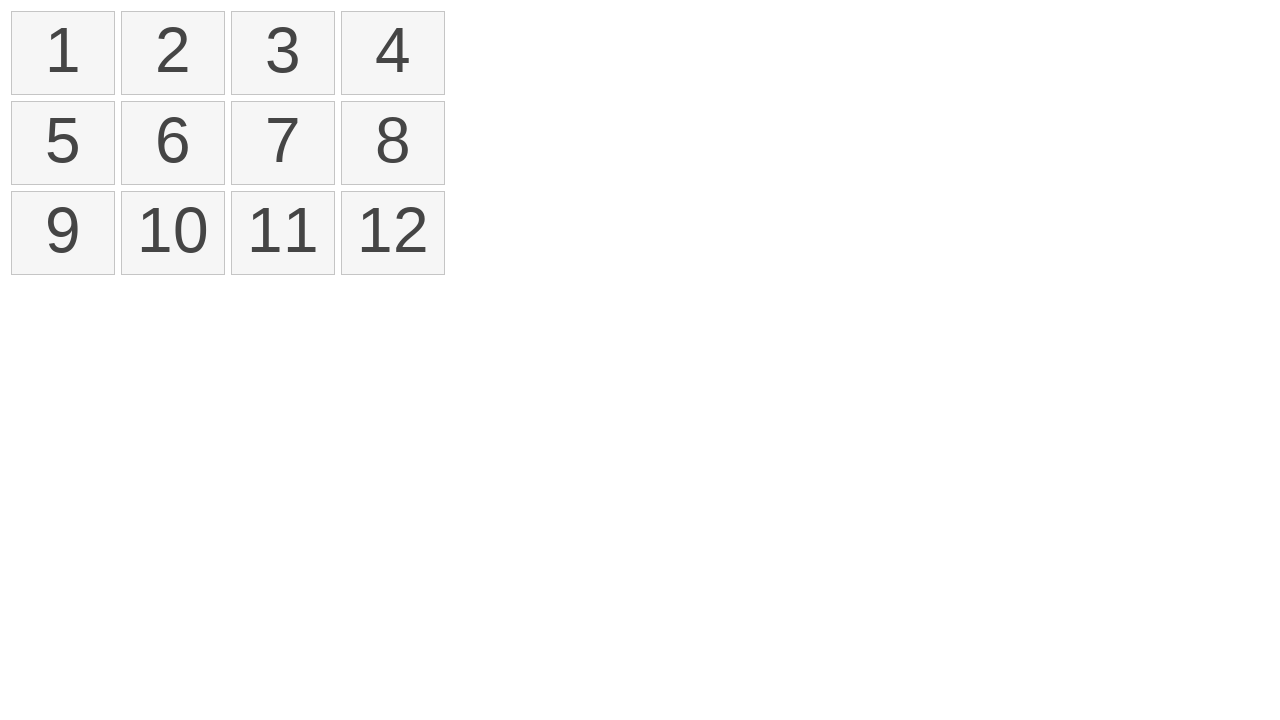

Waited for selectable grid to load
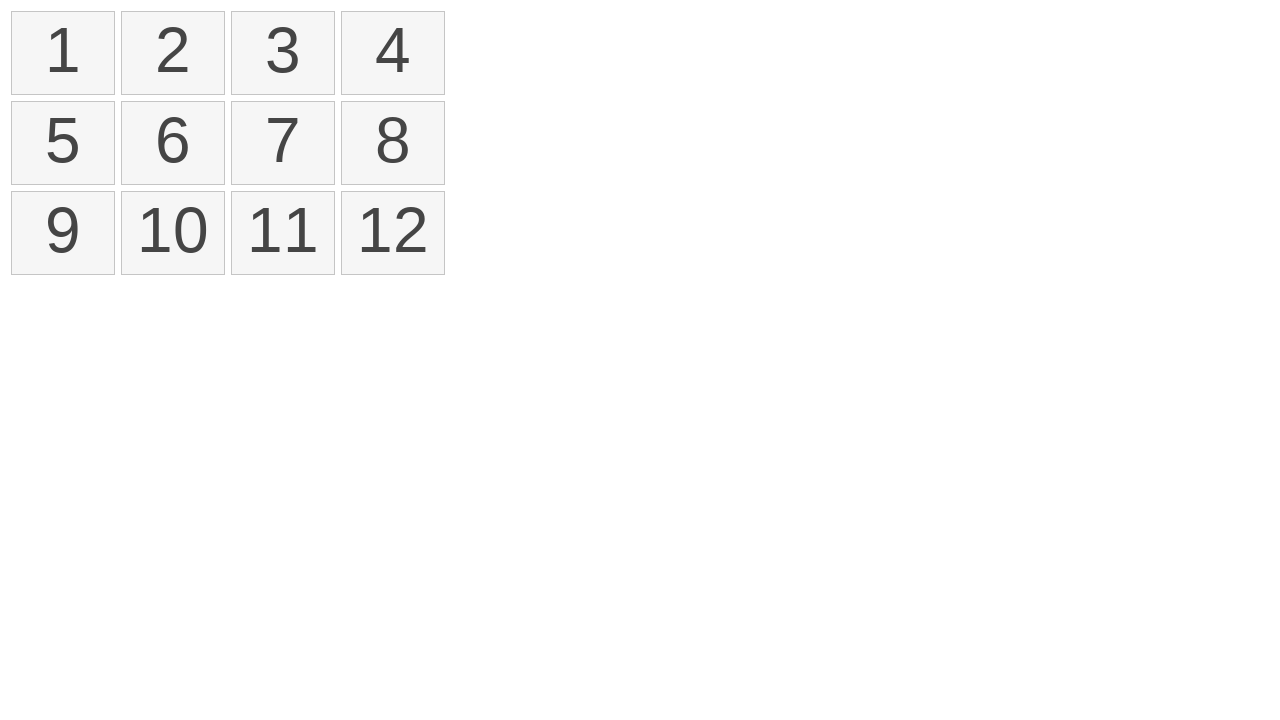

Clicked first item (index 0) in selectable grid at (63, 53) on ol#selectable li >> nth=0
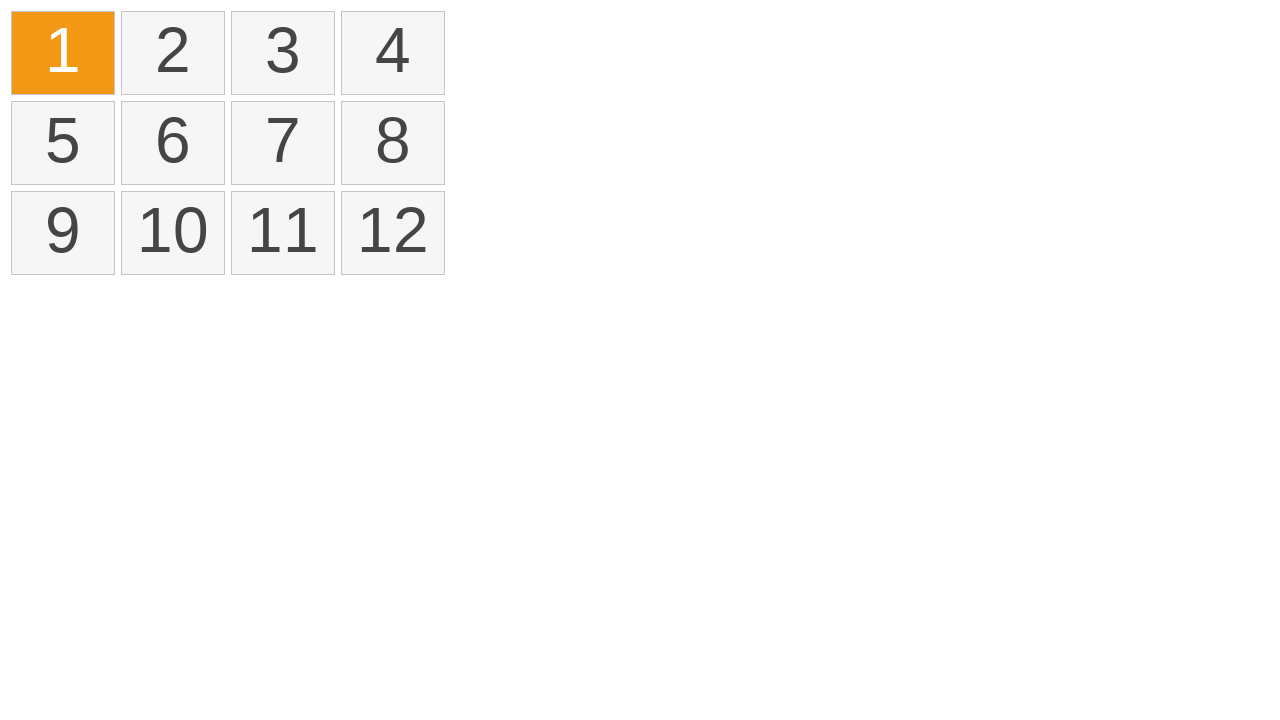

Ctrl+clicked third item (index 2) to add to selection at (283, 53) on ol#selectable li >> nth=2
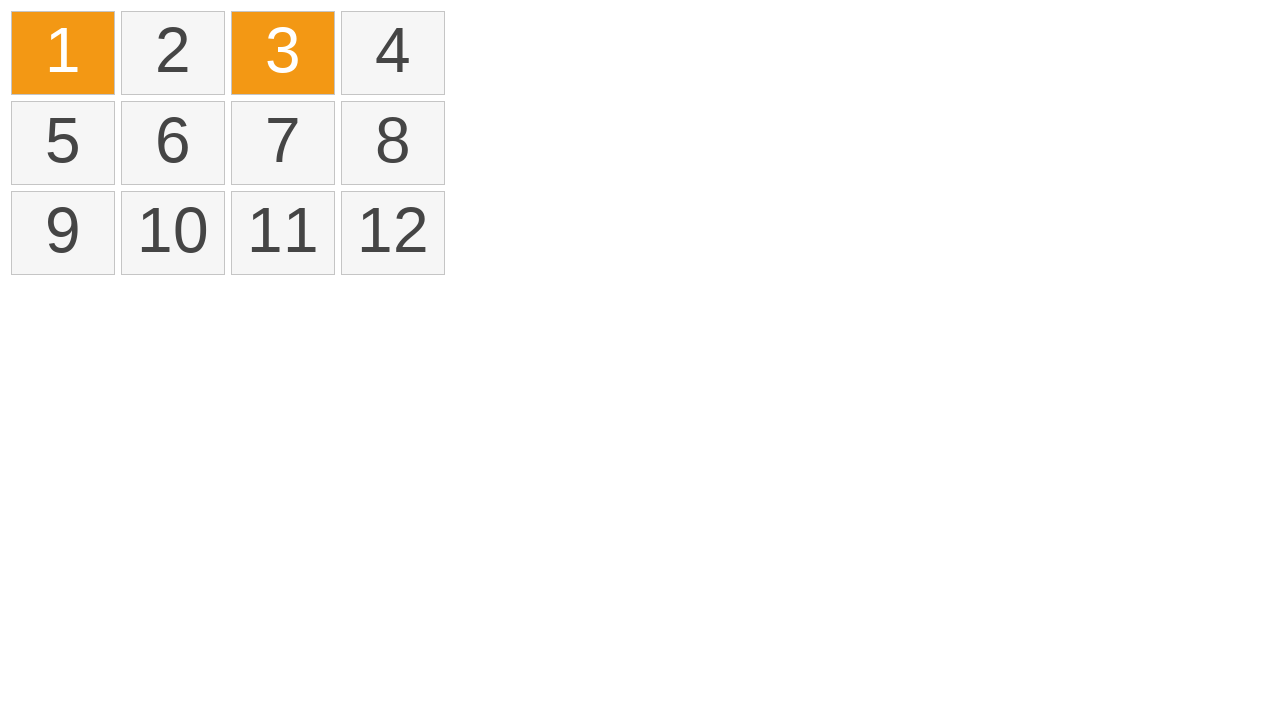

Ctrl+clicked fifth item (index 4) to add to selection at (63, 143) on ol#selectable li >> nth=4
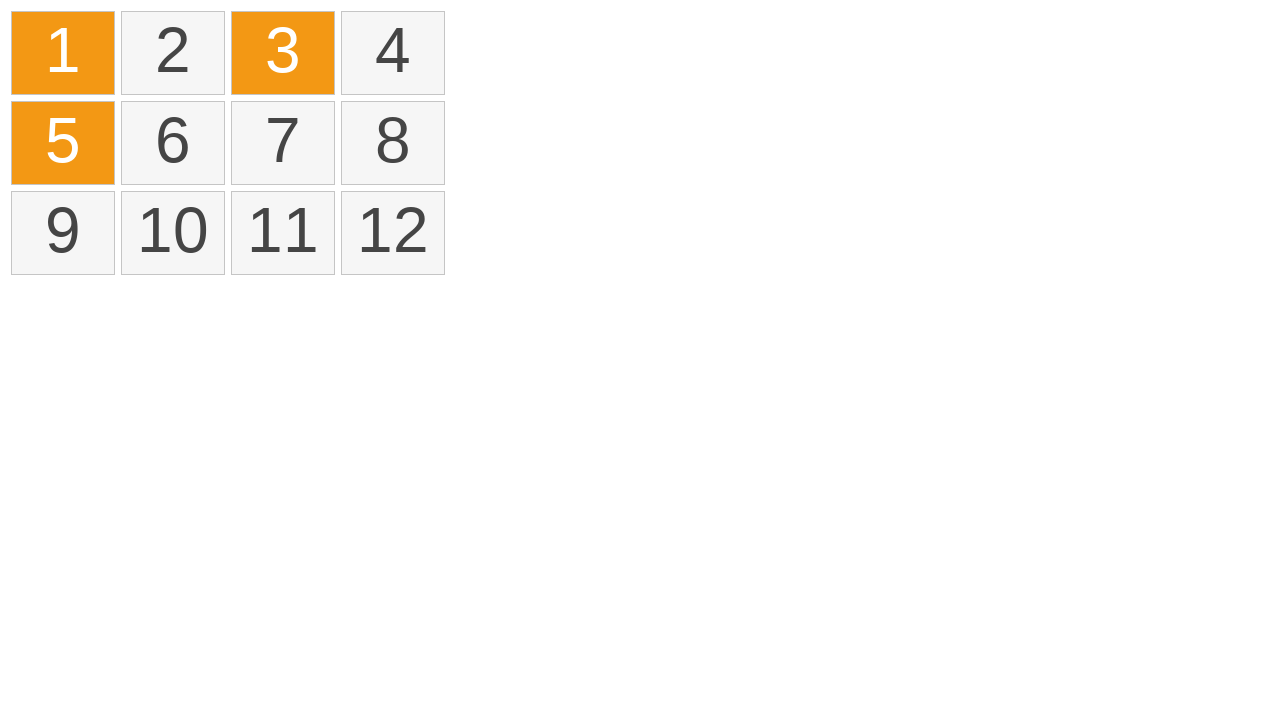

Ctrl+clicked ninth item (index 8) to add to selection at (63, 233) on ol#selectable li >> nth=8
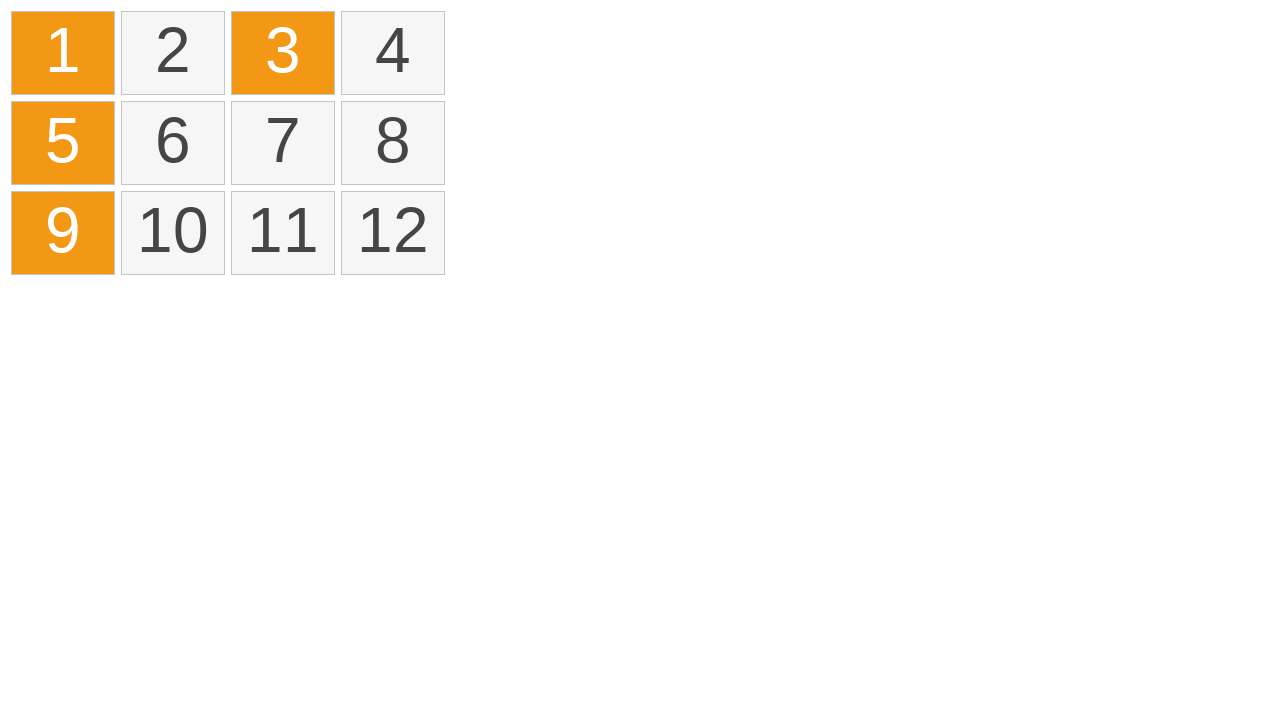

Waited for selection to complete
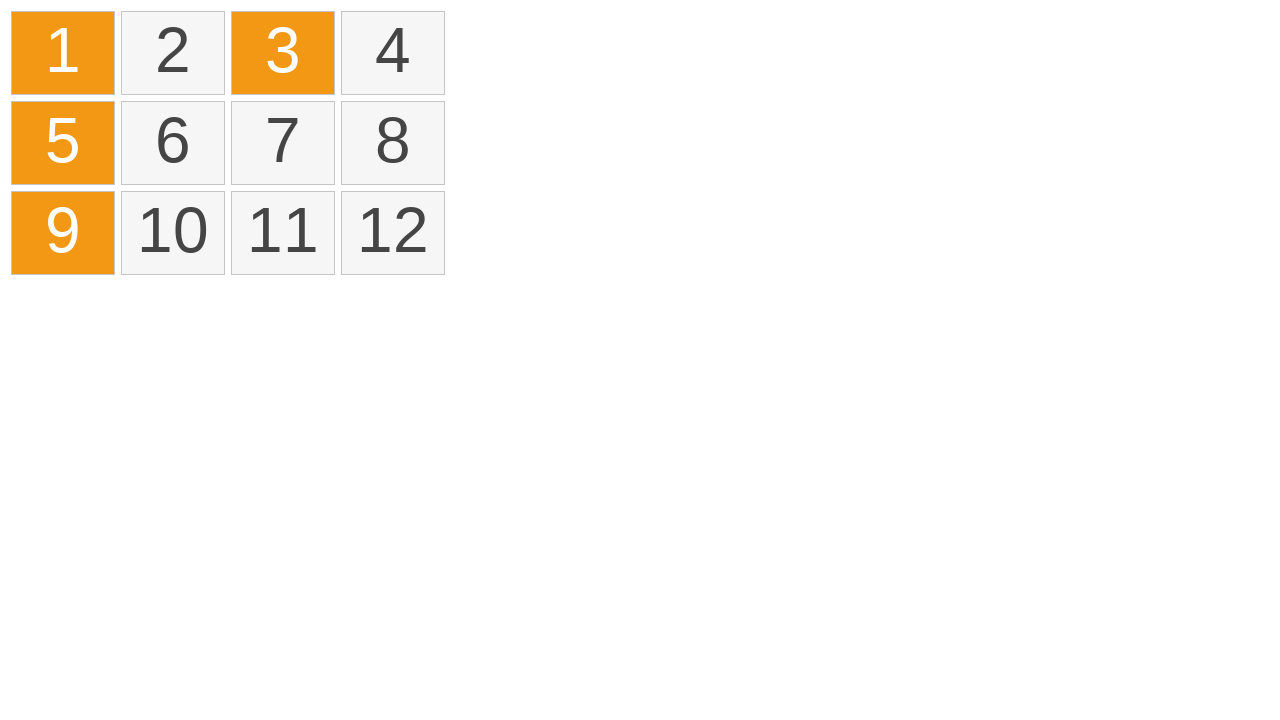

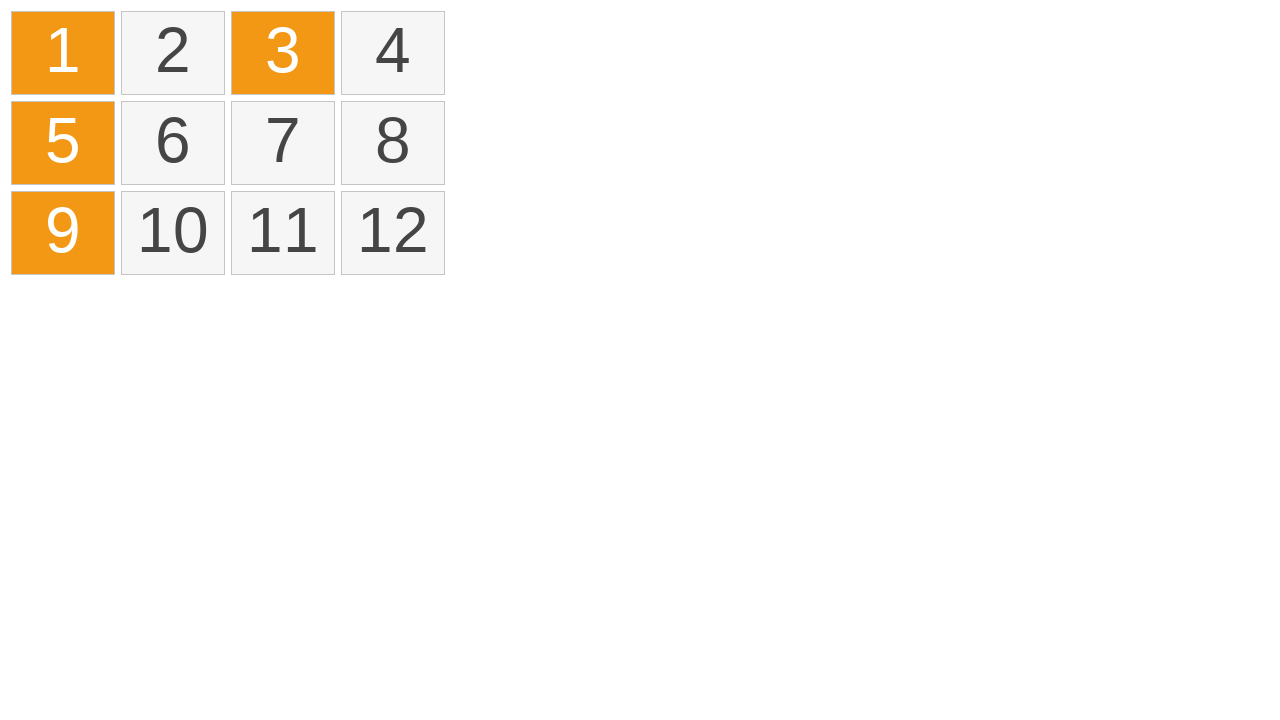